Tests that an error message is displayed when attempting to login without entering a username

Starting URL: https://www.saucedemo.com/

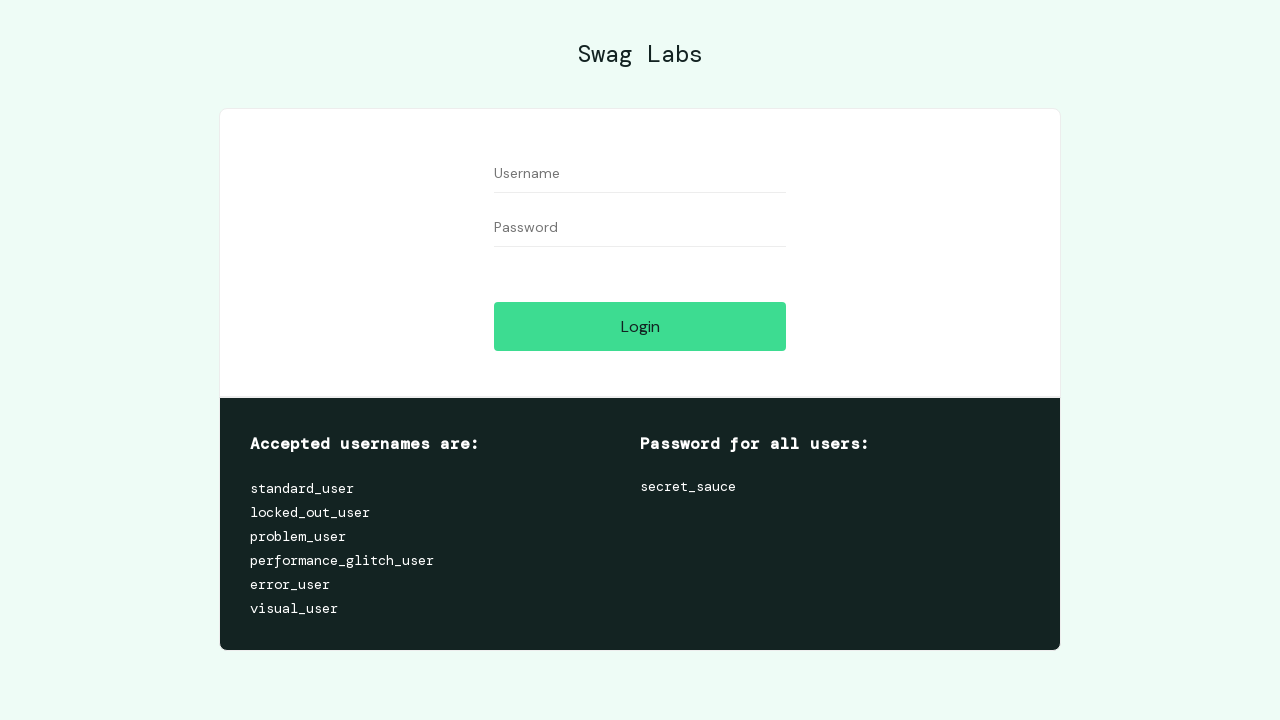

Clicked login button without entering credentials at (640, 326) on #login-button
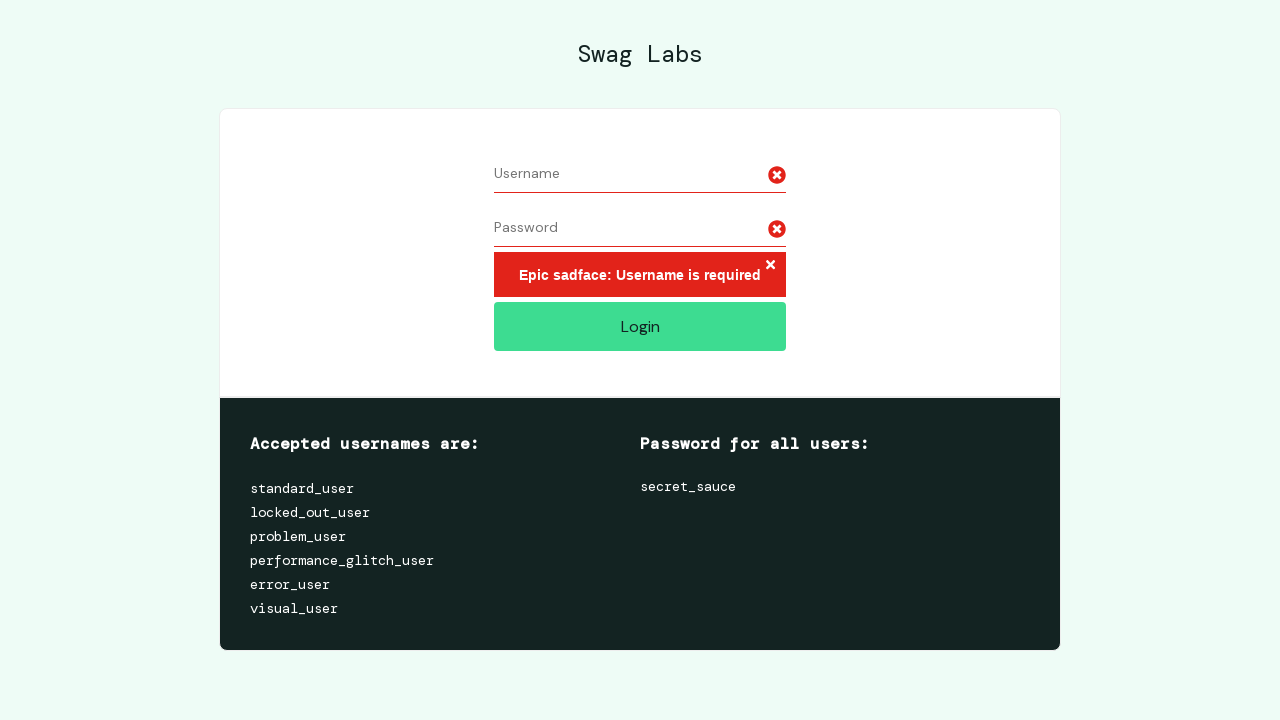

Error message appeared after attempting login without username
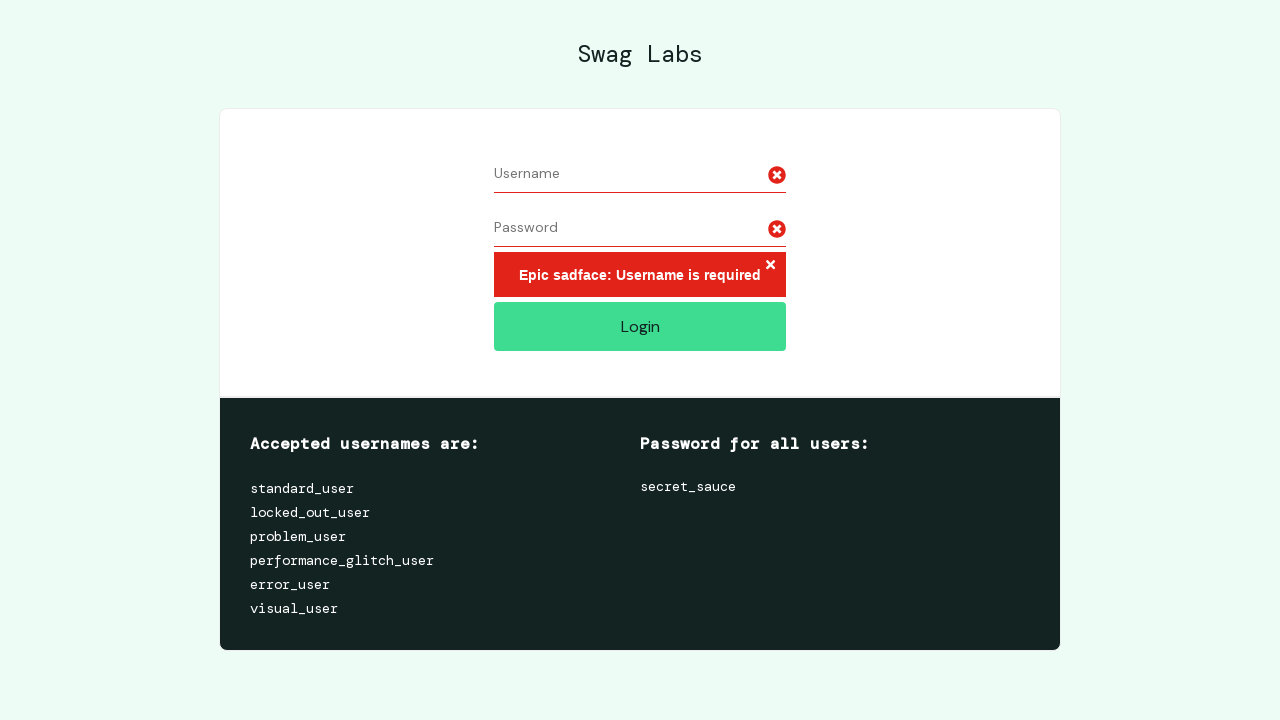

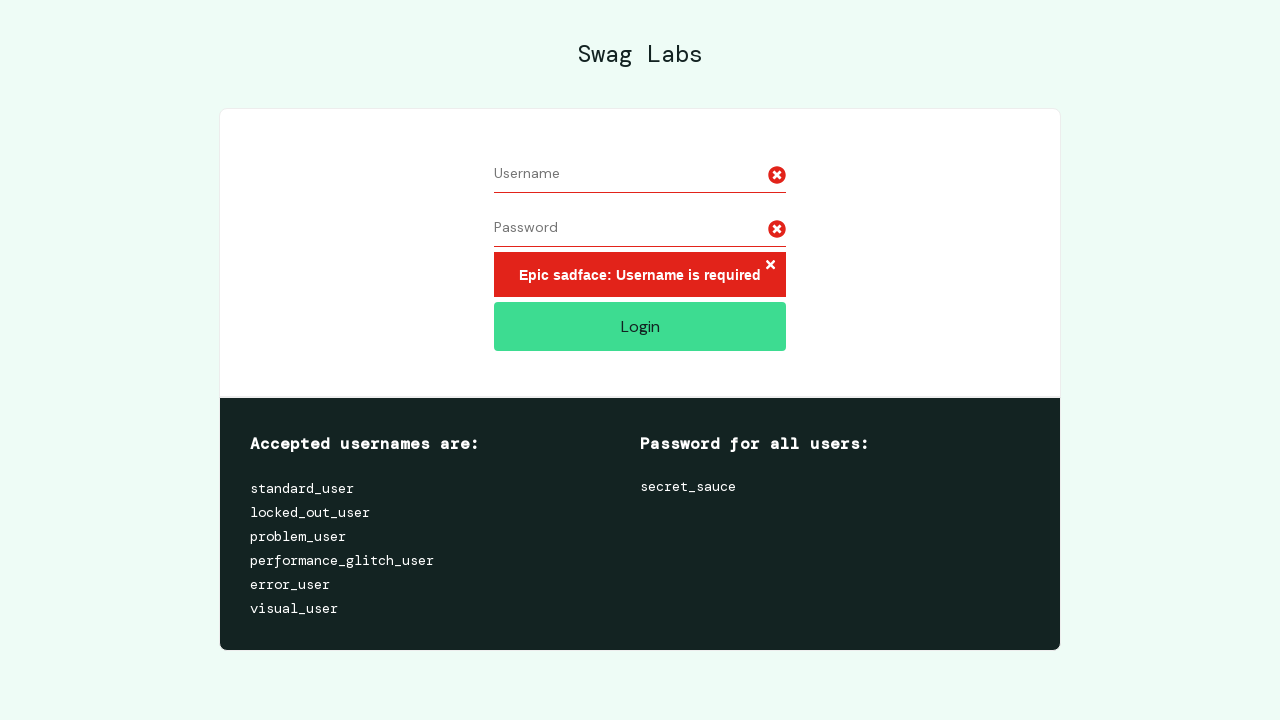